Tests the sortable list functionality on QA Playground by navigating to the sortable list demo and performing drag-and-drop operations to reorder list items

Starting URL: https://qaplayground.dev/

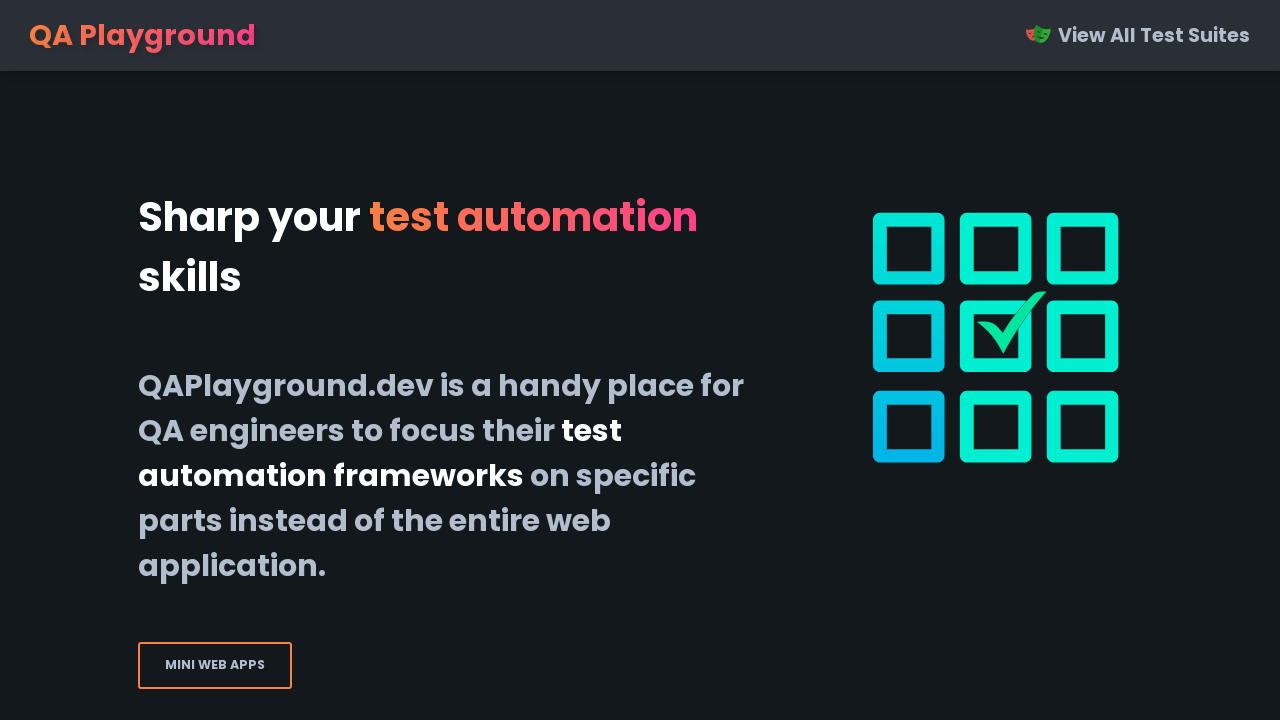

Clicked on 'Sortable List' link to navigate to the sortable list demo at (326, 361) on xpath=//*[normalize-space(text())='Sortable List']
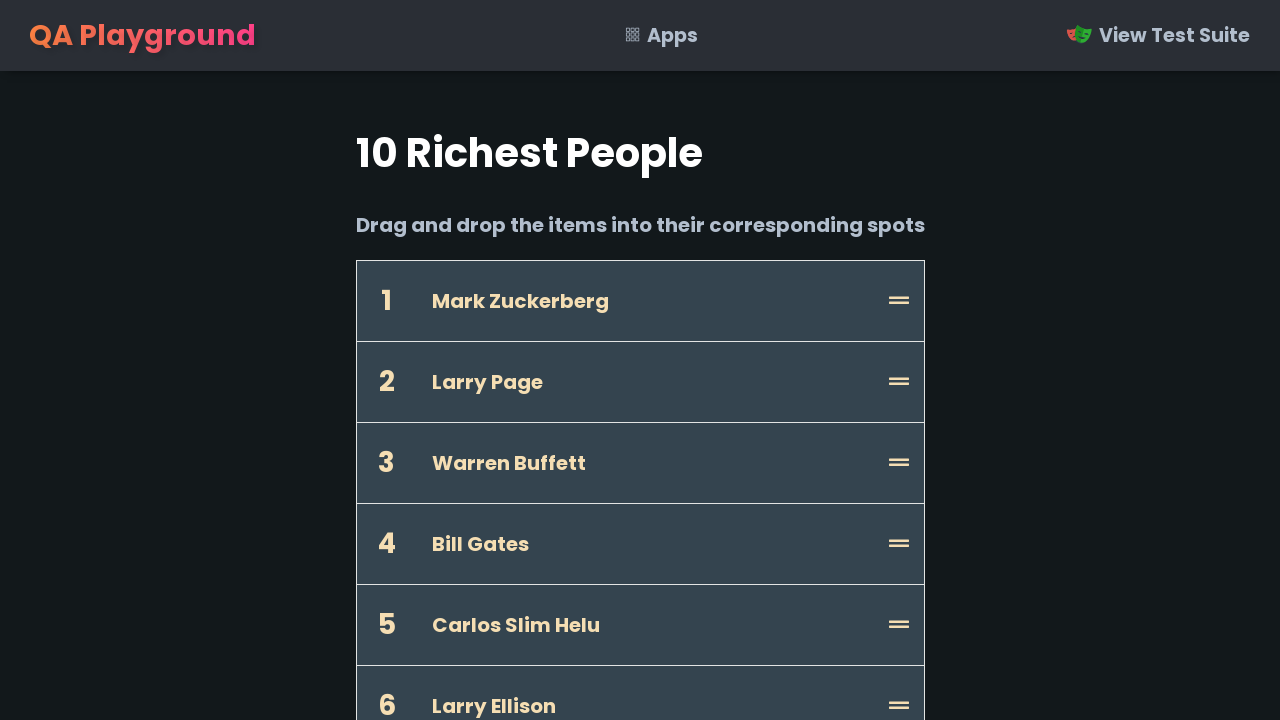

Sortable list page loaded - verified first list item is present
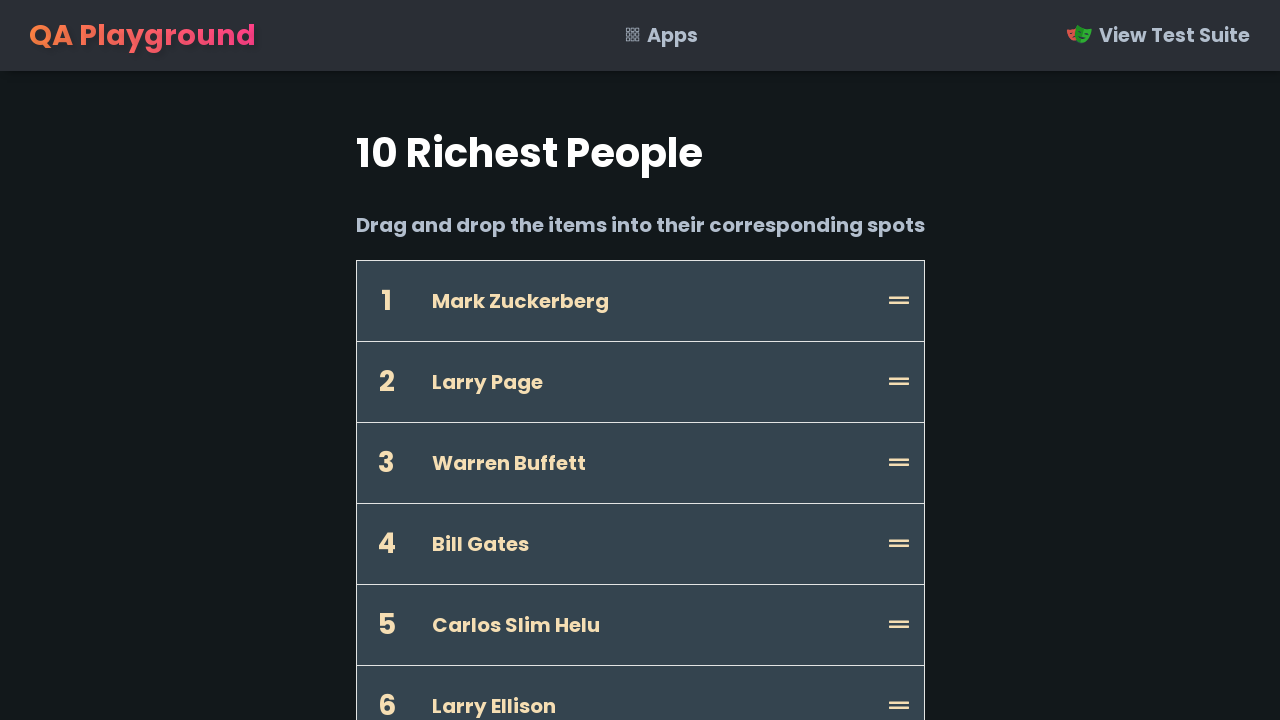

Dragged 'Jeff Bezos' element to the first position (index 0) at (640, 301)
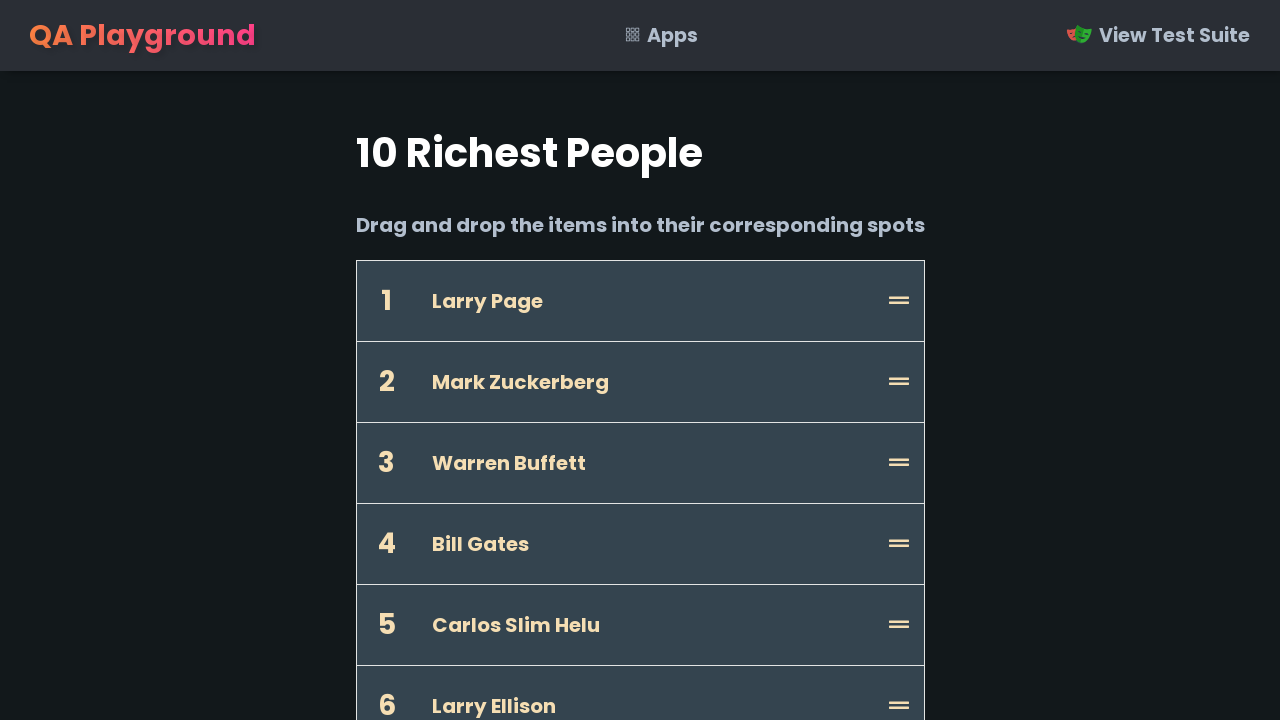

Verified the sortable list is still interactive after drag-and-drop operation
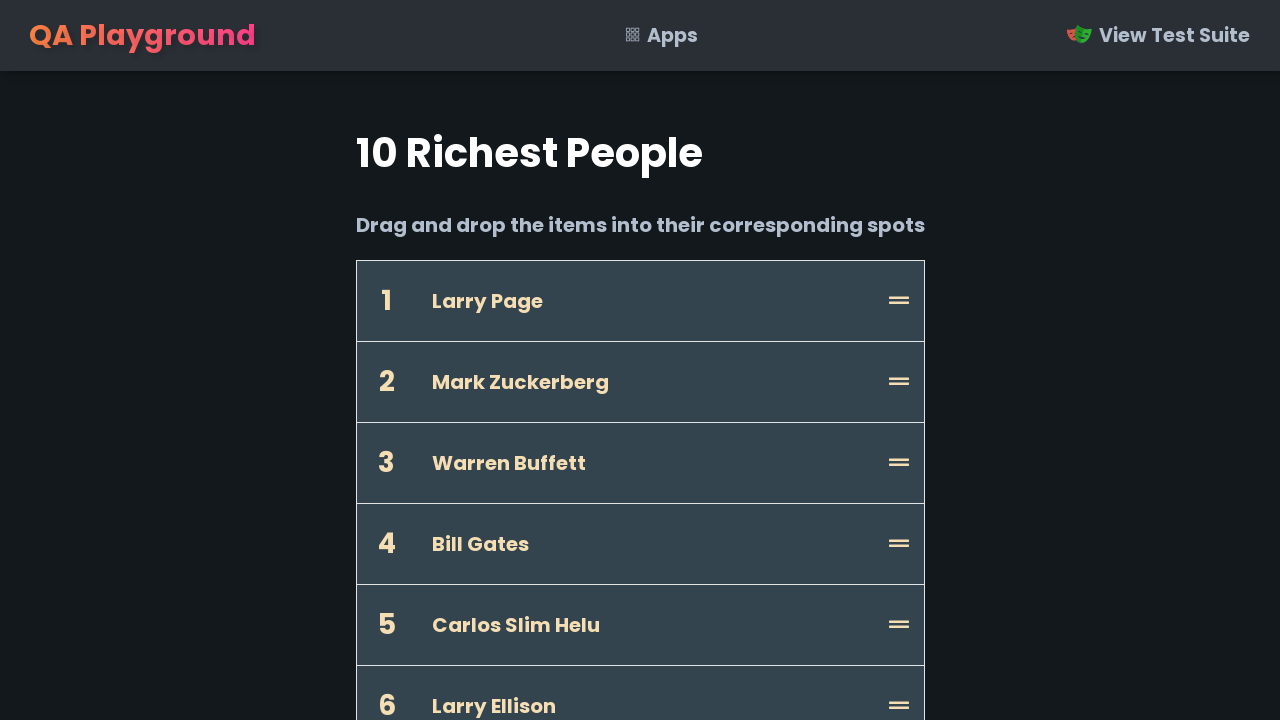

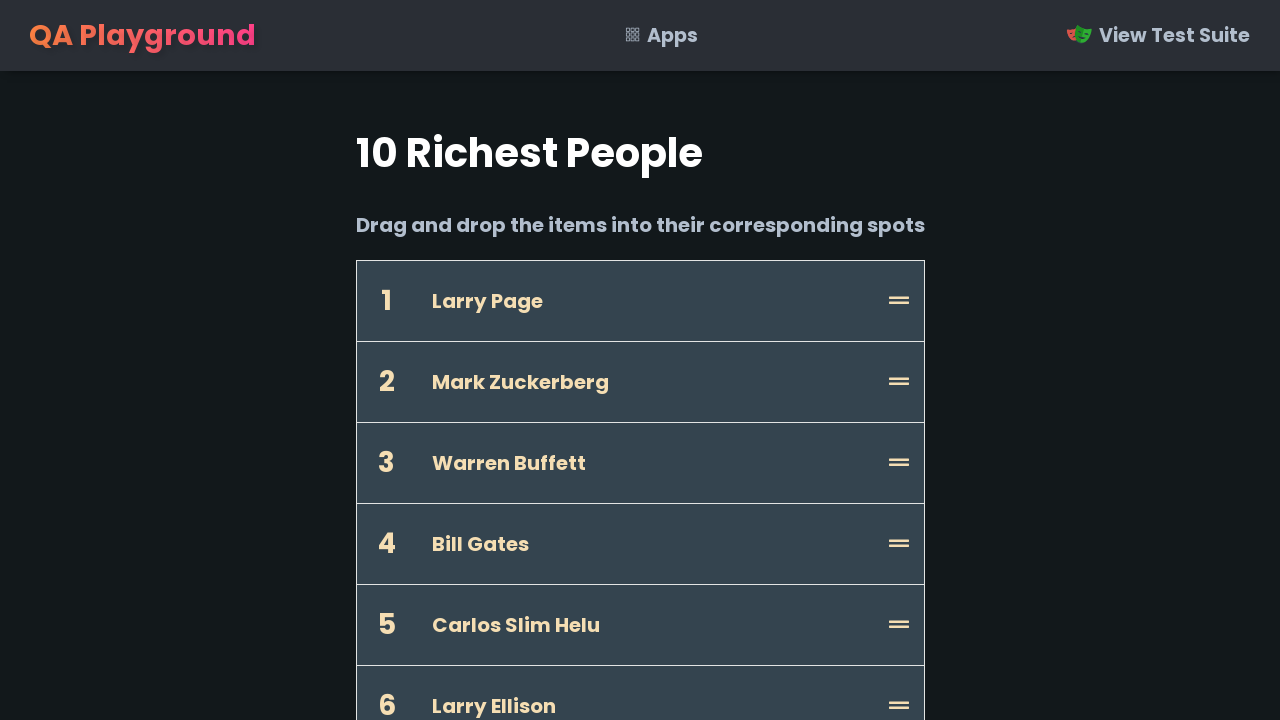